Navigates to a training support website and clicks on the "About" link to navigate to the about page

Starting URL: http://v1.training-support.net/

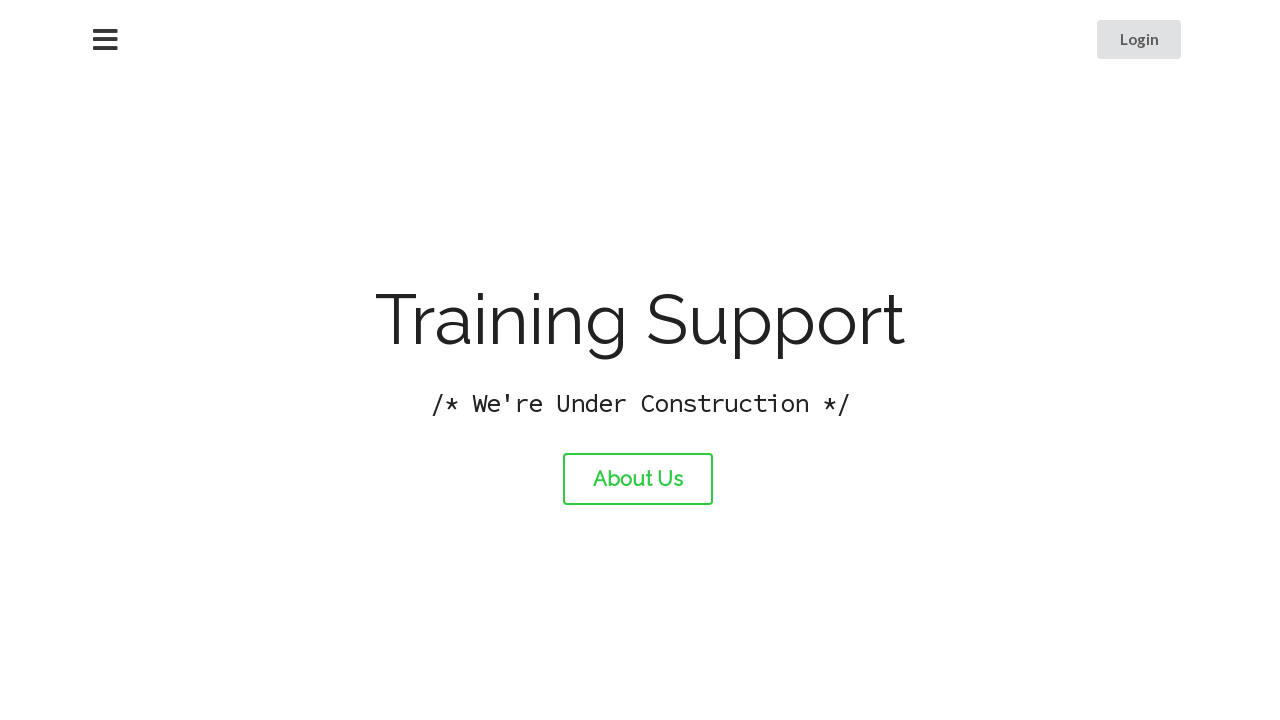

Clicked on the About link at (638, 479) on #about-link
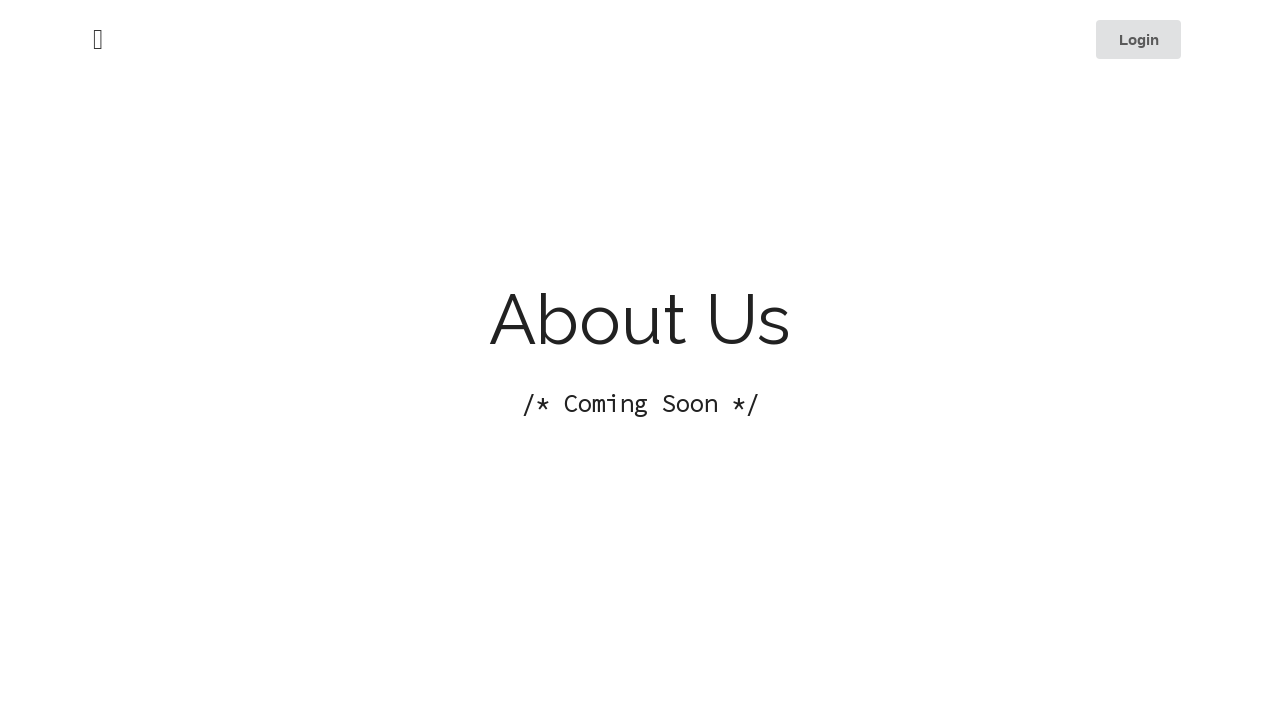

About page loaded successfully
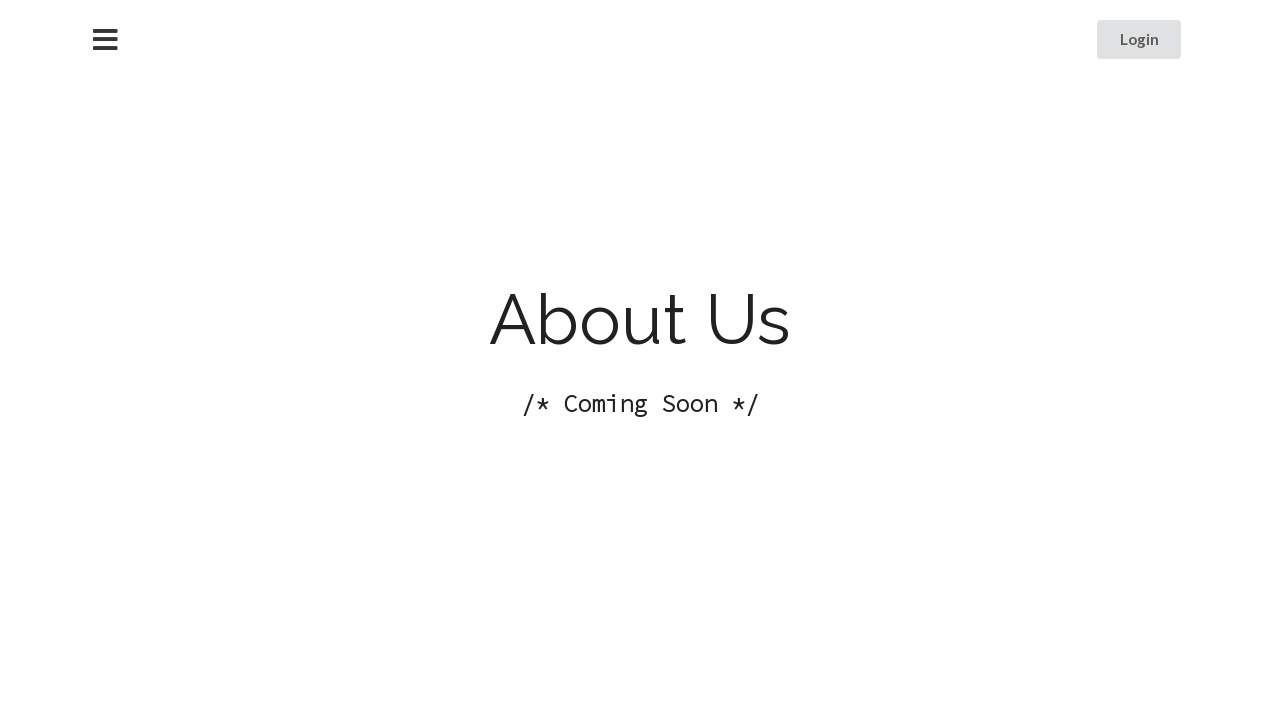

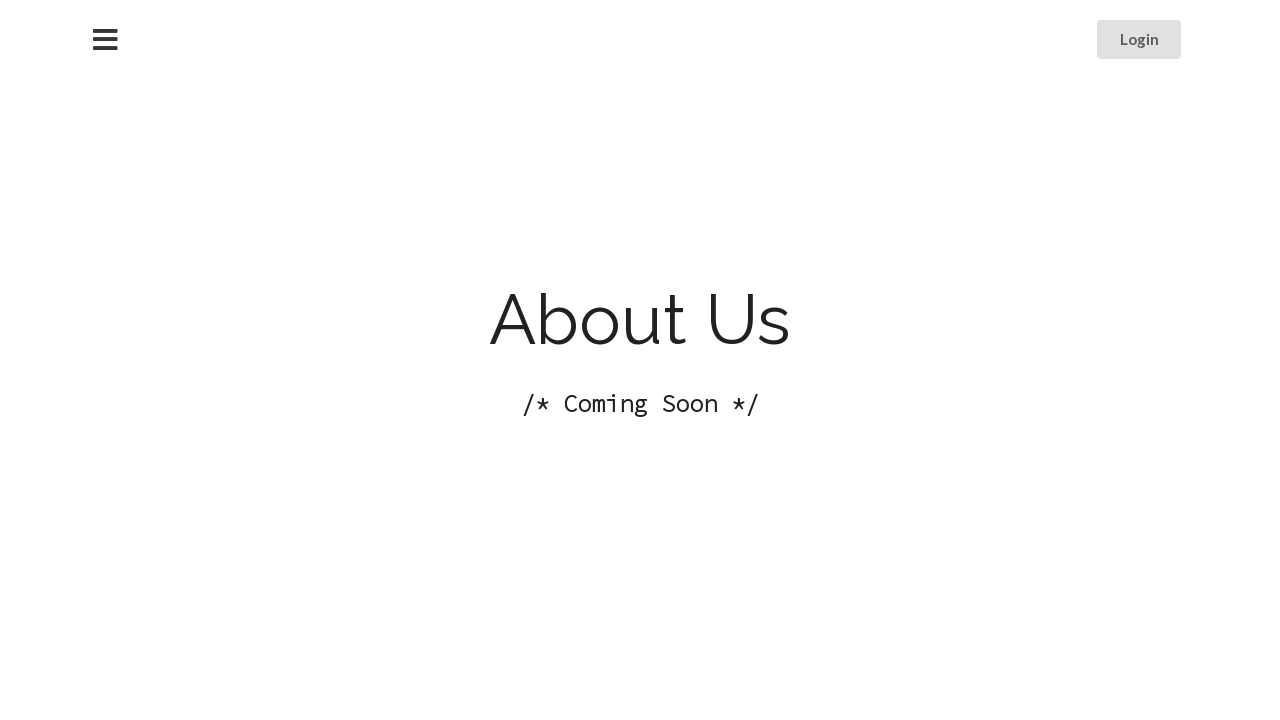